Navigates to a book catalog website, verifies books are displayed, and navigates through multiple pages using the pagination "next" button.

Starting URL: https://books.toscrape.com/

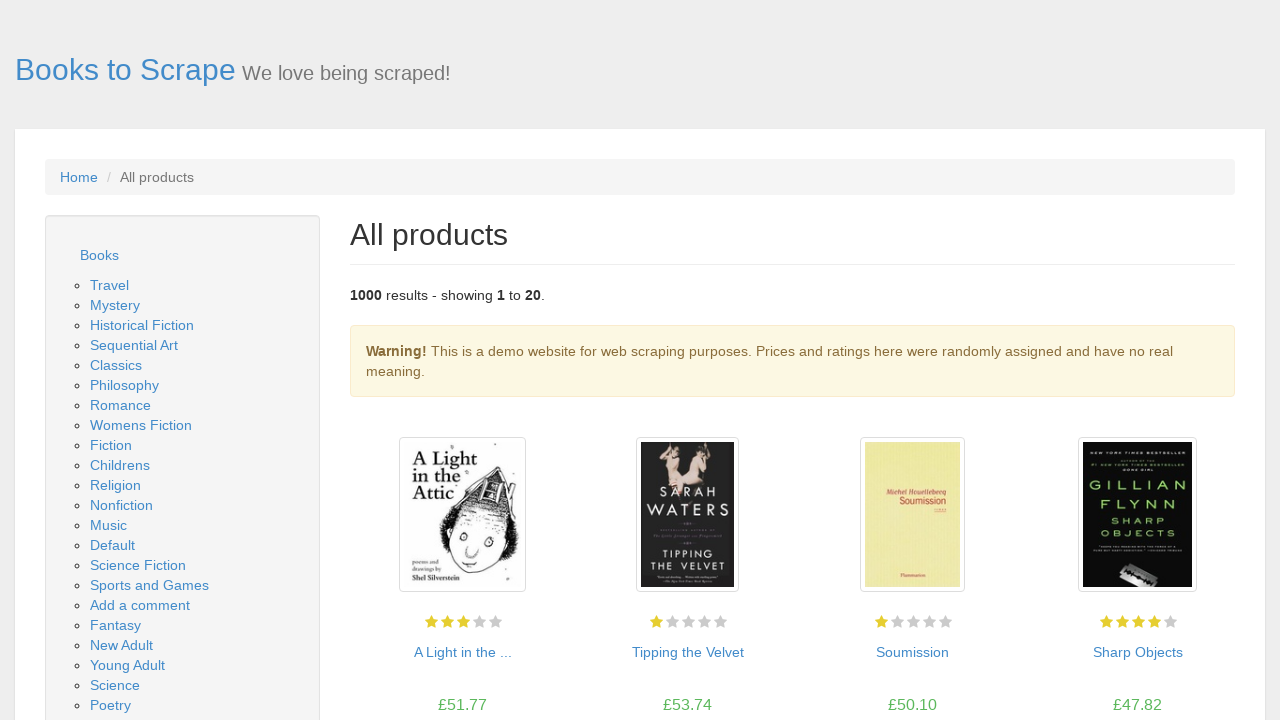

Waited for book products to load on the catalog page
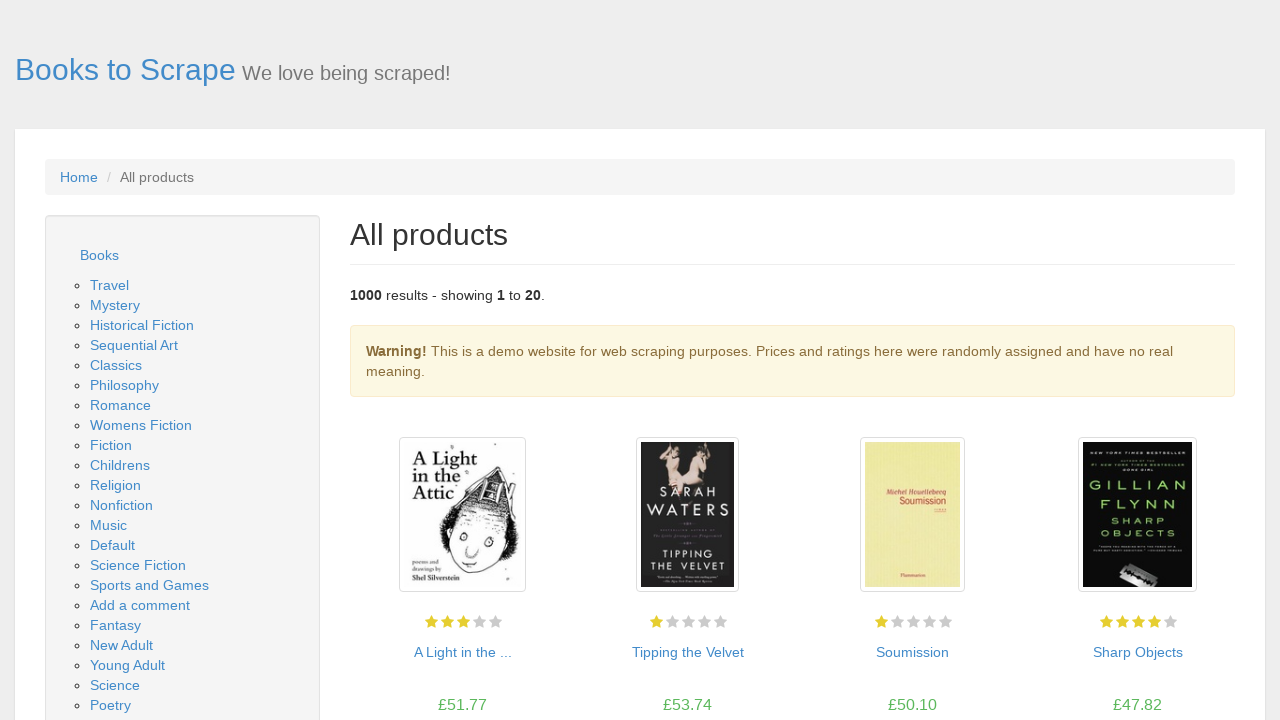

Located the next page button
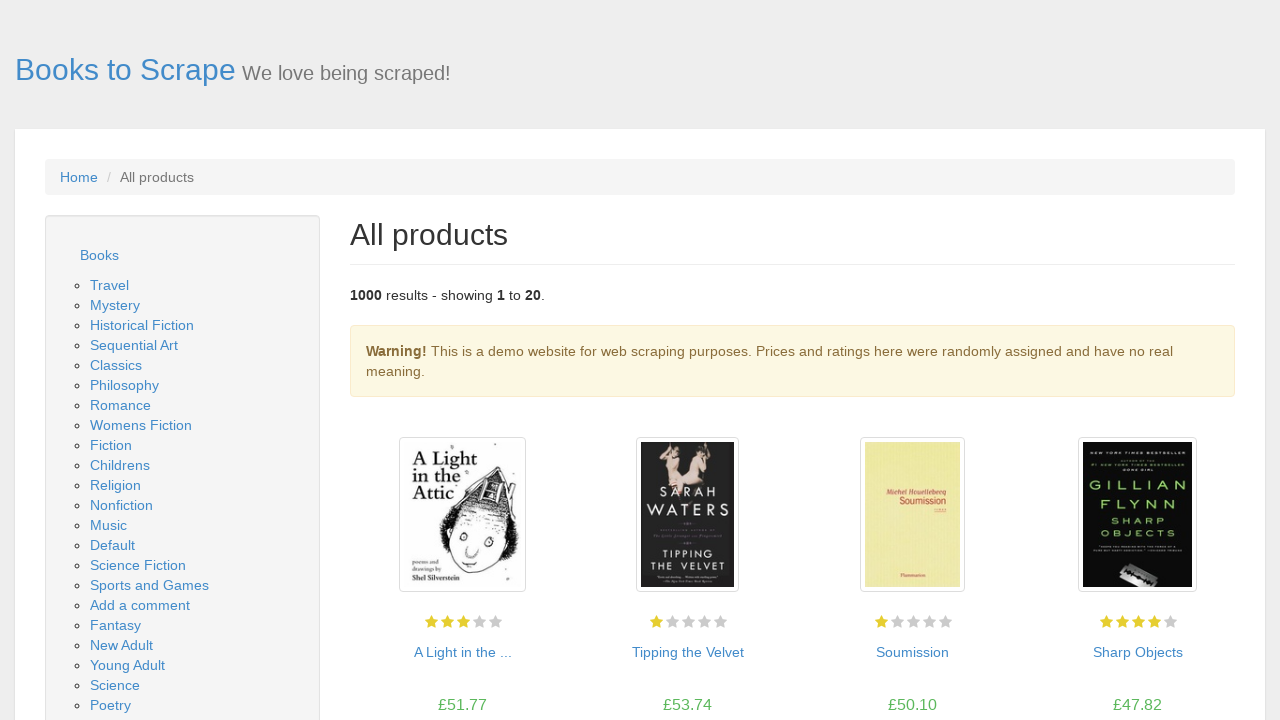

Clicked the next page button to navigate to the next page at (1206, 654) on .next a
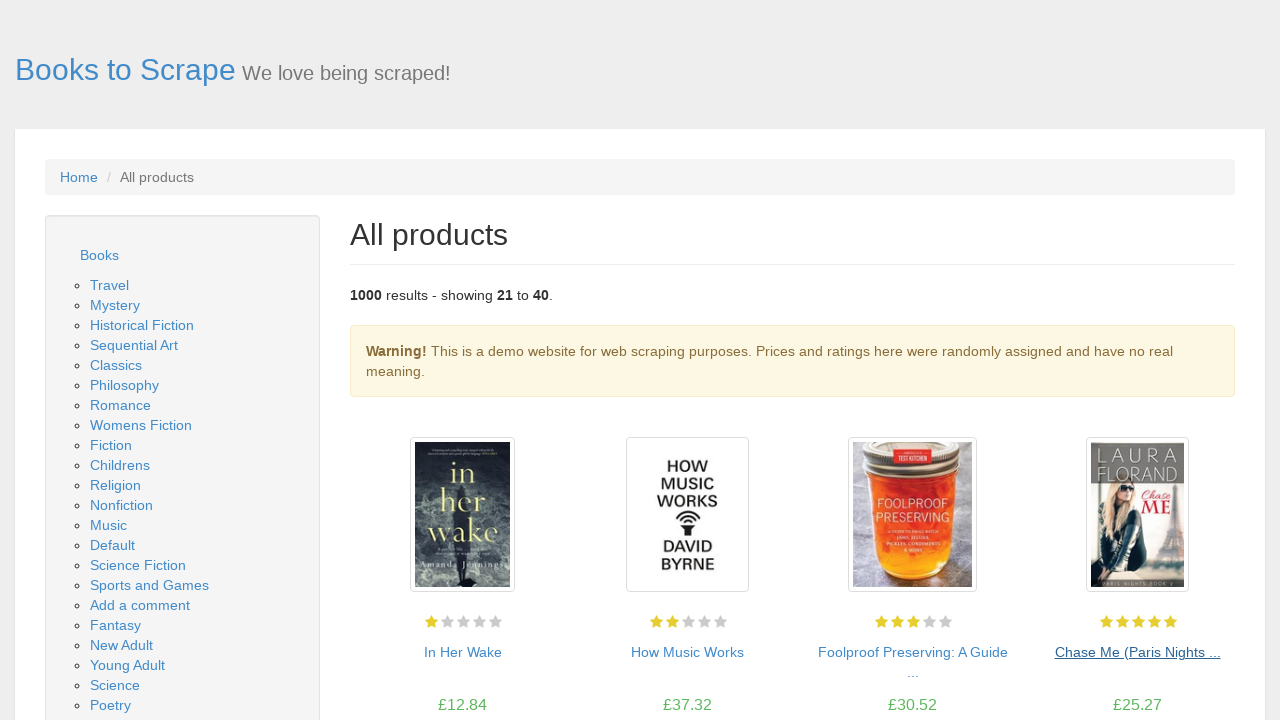

Waited for book products to load on the new page
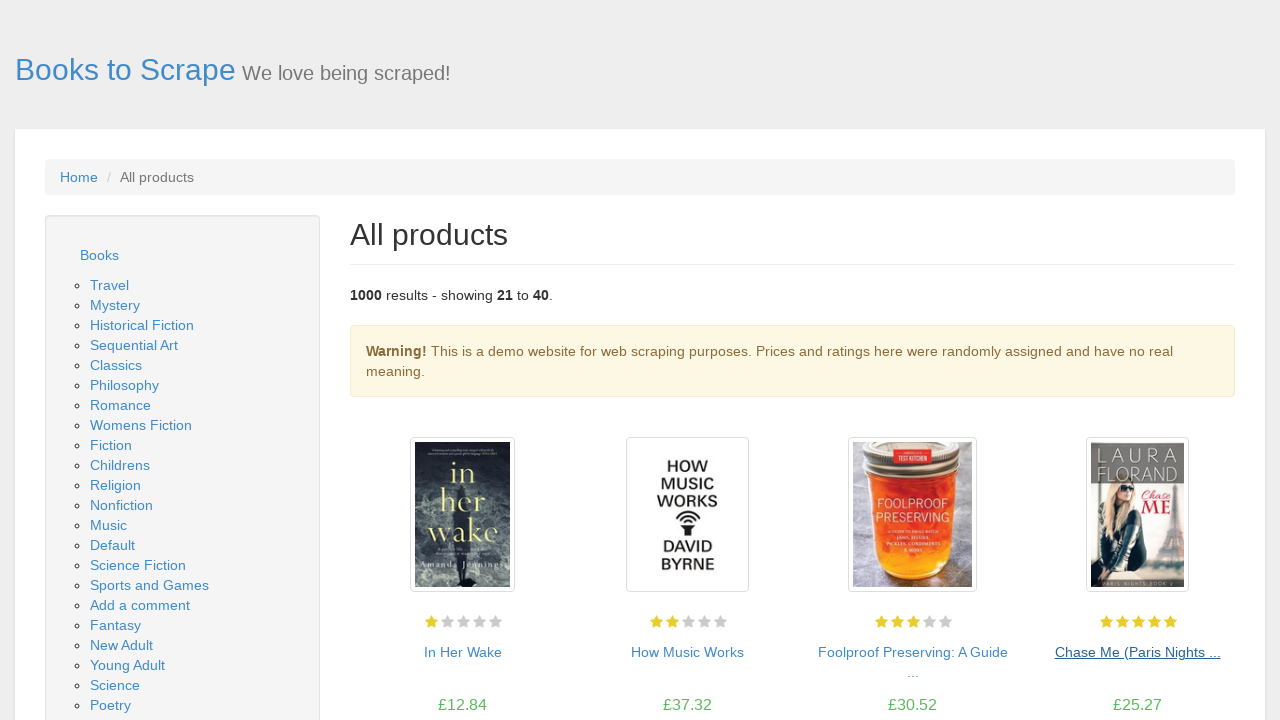

Located the next page button
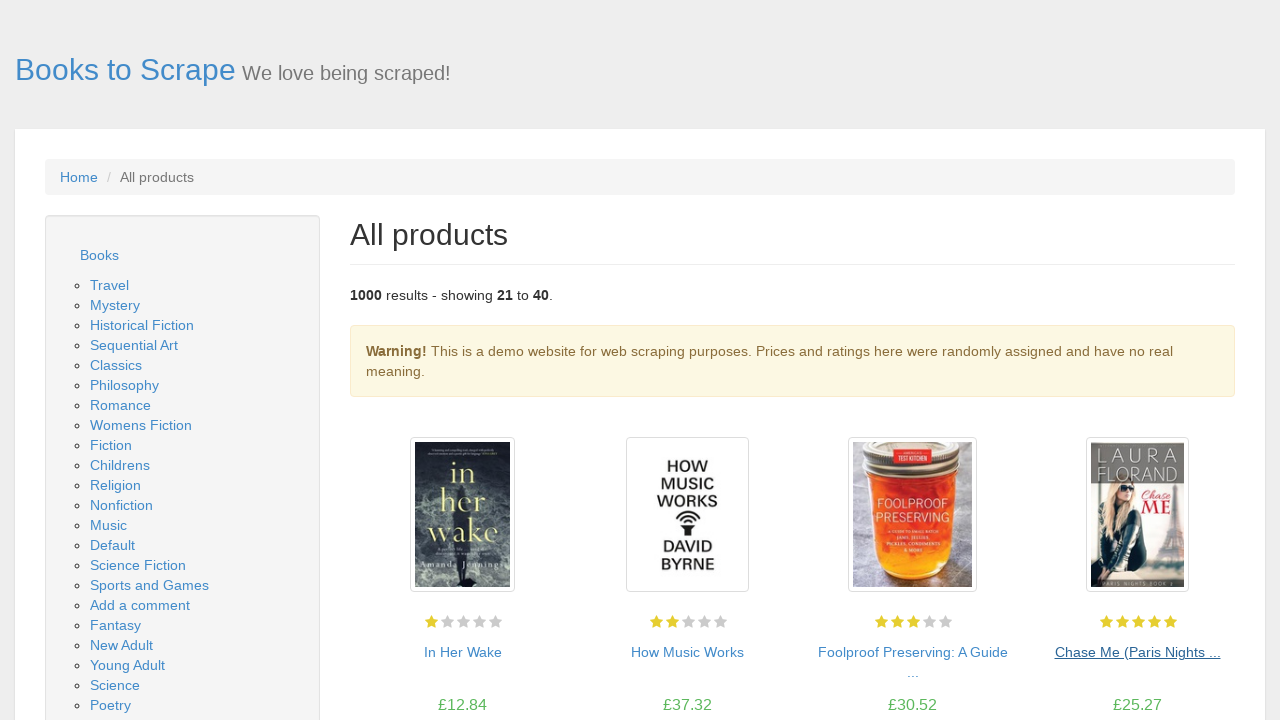

Clicked the next page button to navigate to the next page at (1206, 654) on .next a
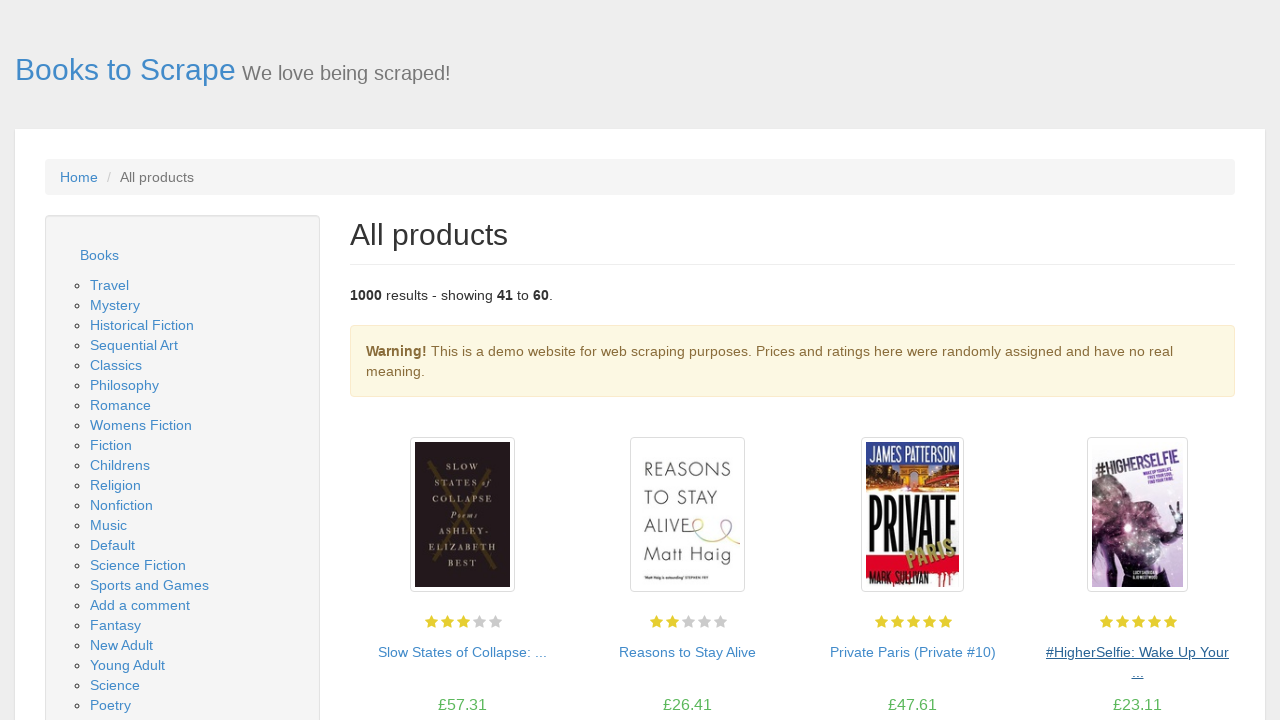

Waited for book products to load on the new page
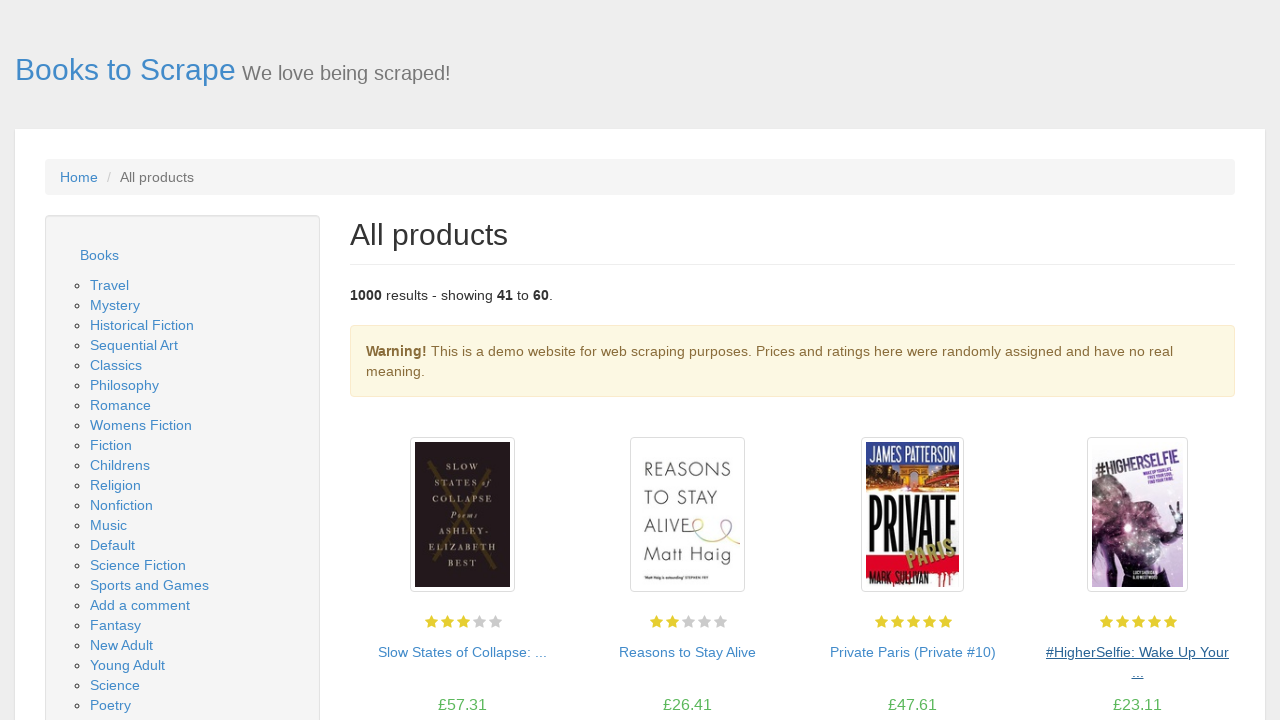

Located the next page button
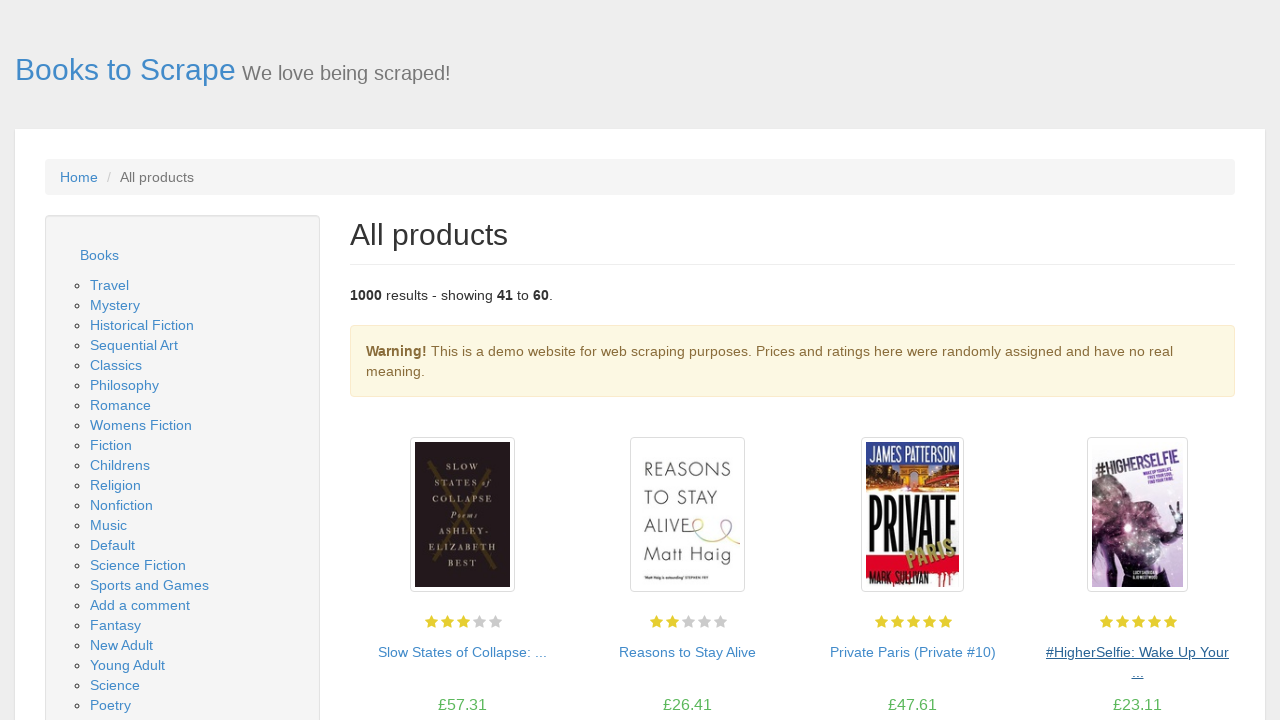

Clicked the next page button to navigate to the next page at (1206, 654) on .next a
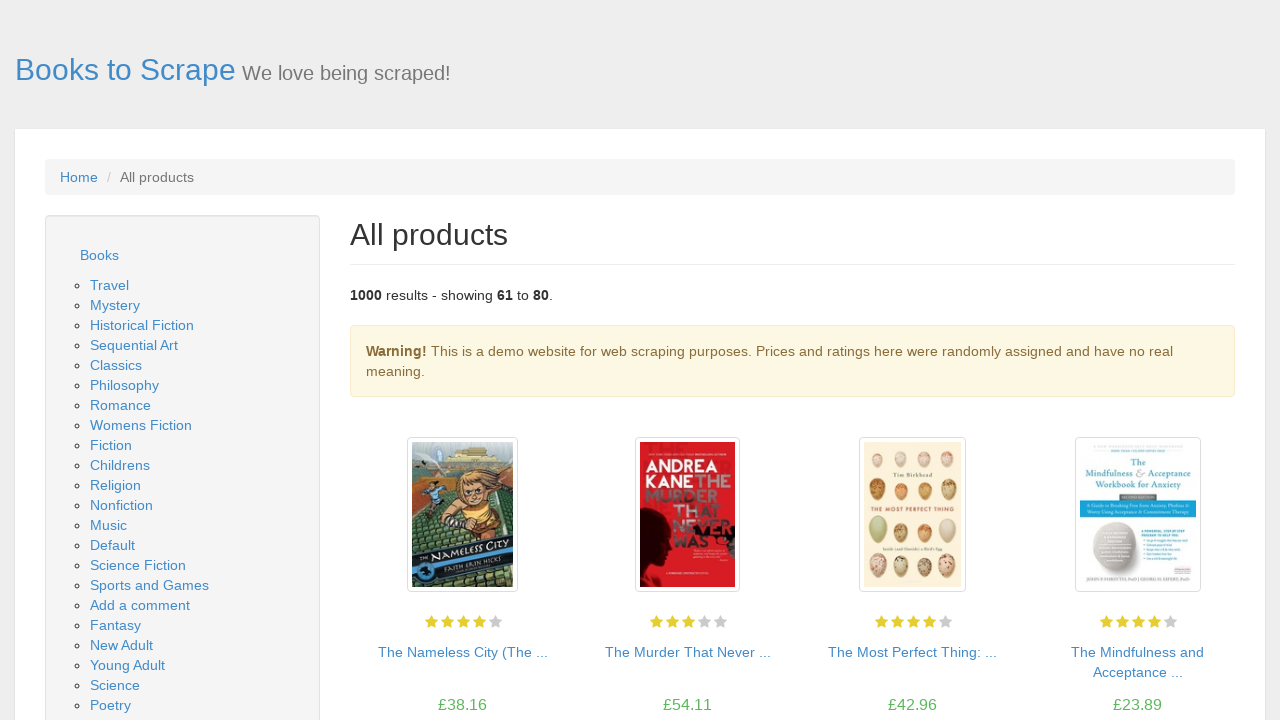

Waited for book products to load on the new page
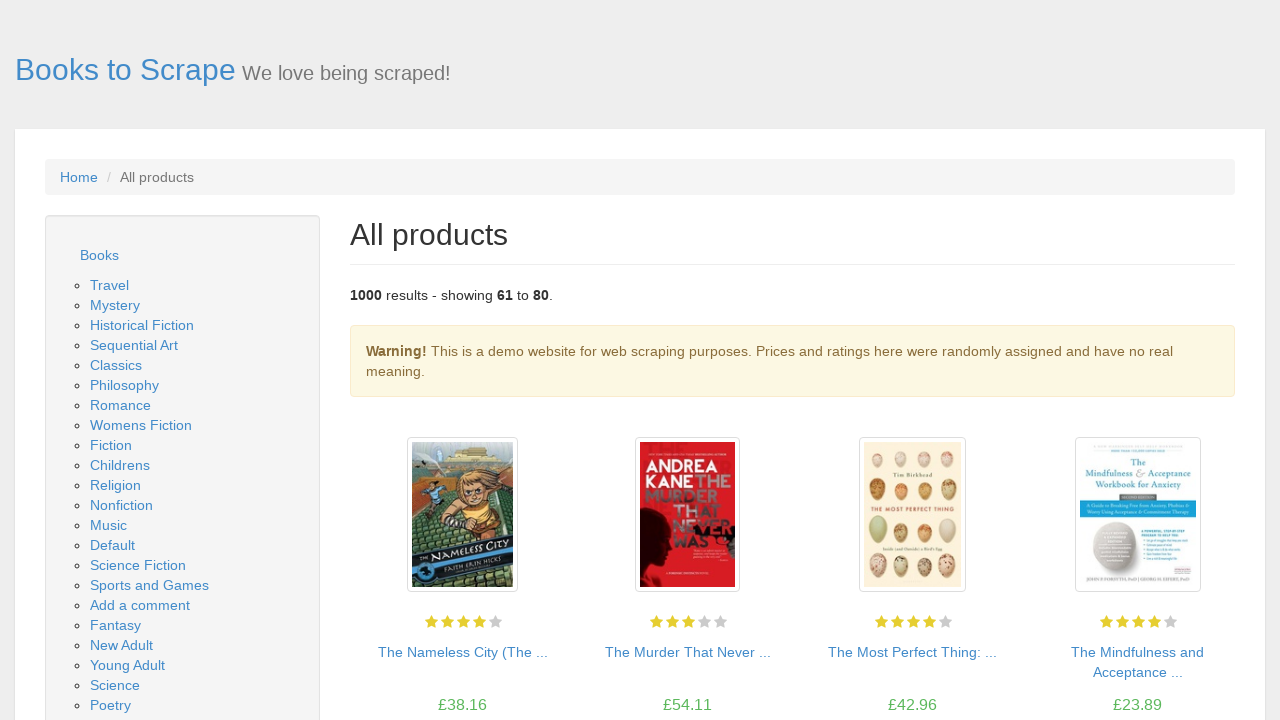

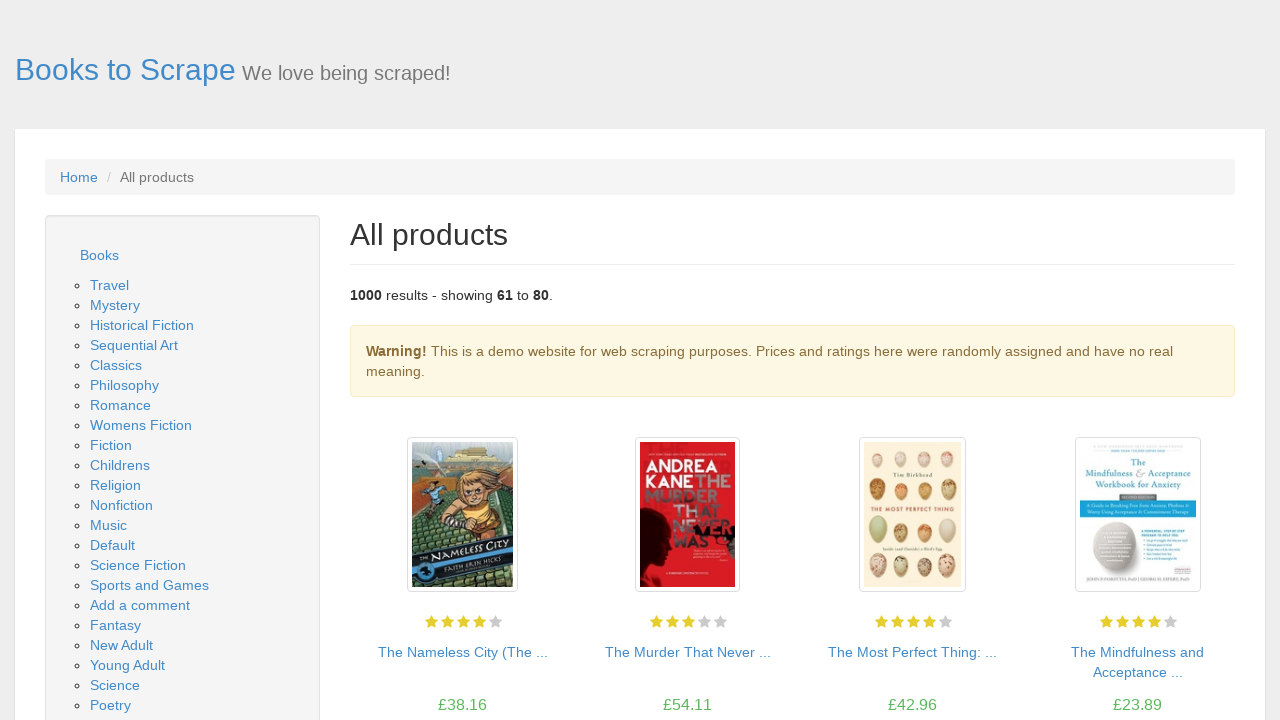